Navigates to a test page and clicks the JS exception button to trigger a JavaScript error

Starting URL: https://www.selenium.dev/selenium/web/bidi/logEntryAdded.html

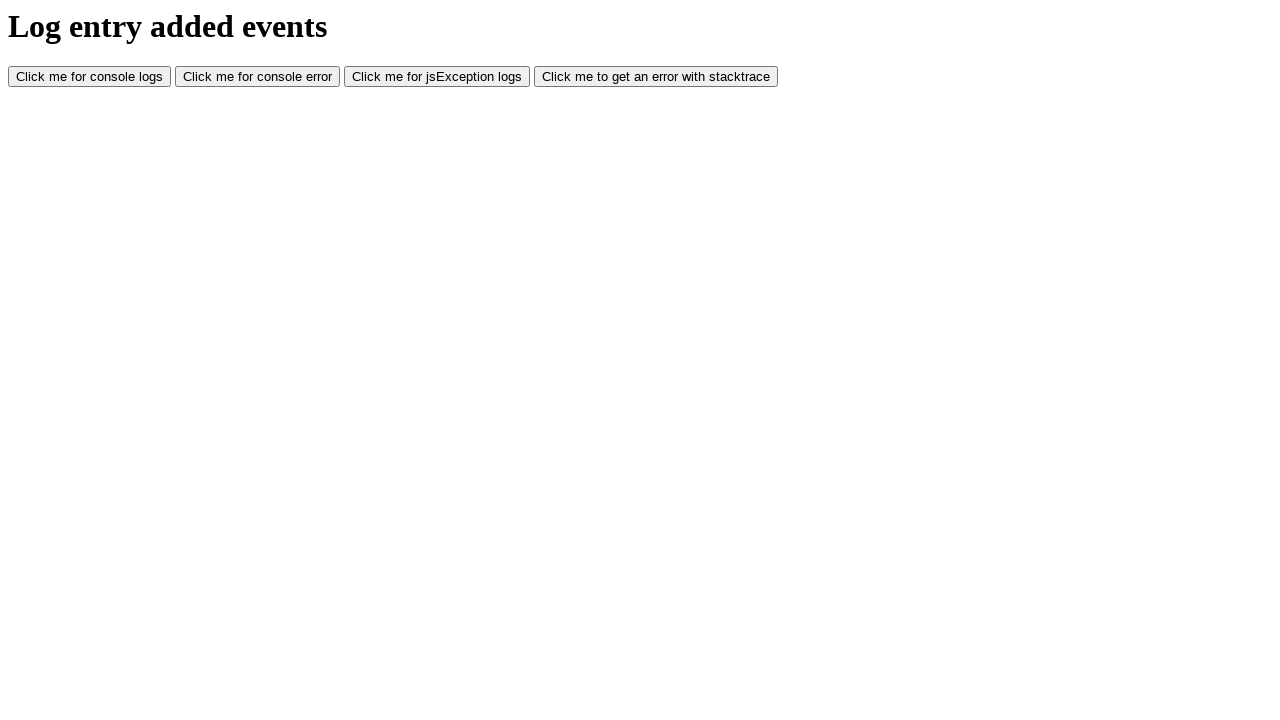

Navigated to test page for log entry listener
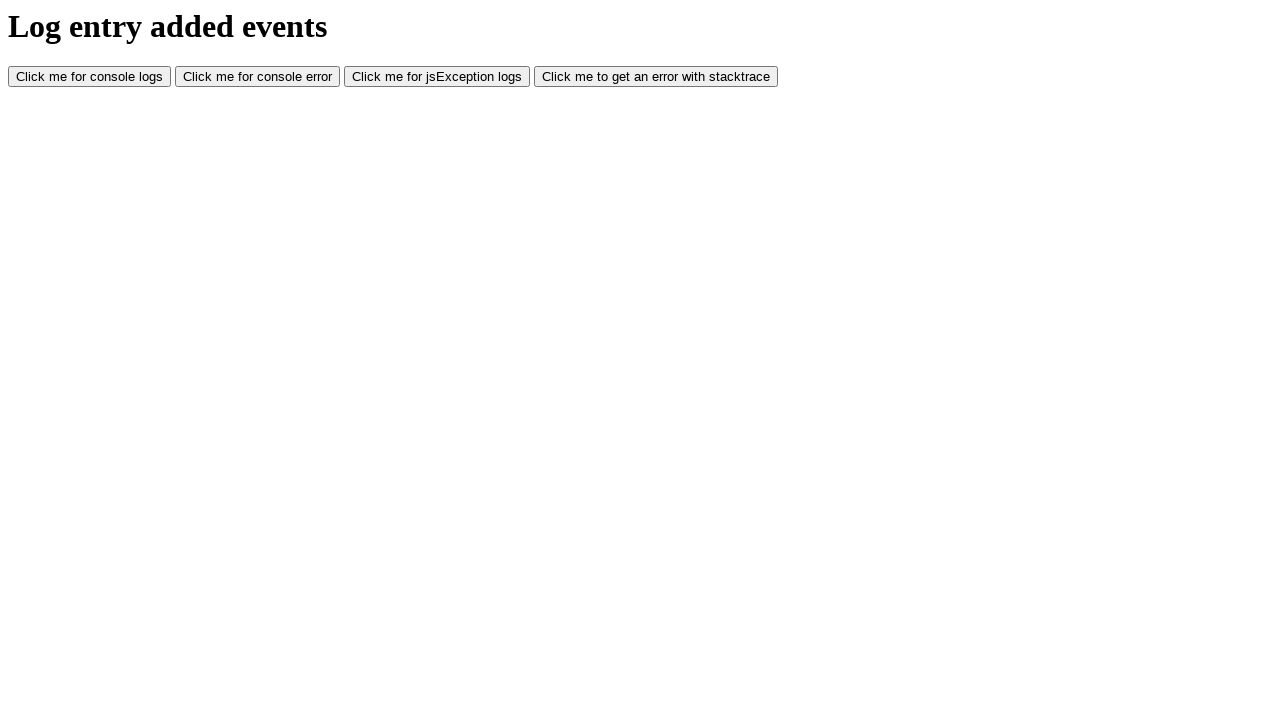

Clicked JS exception button to trigger JavaScript error at (437, 77) on #jsException
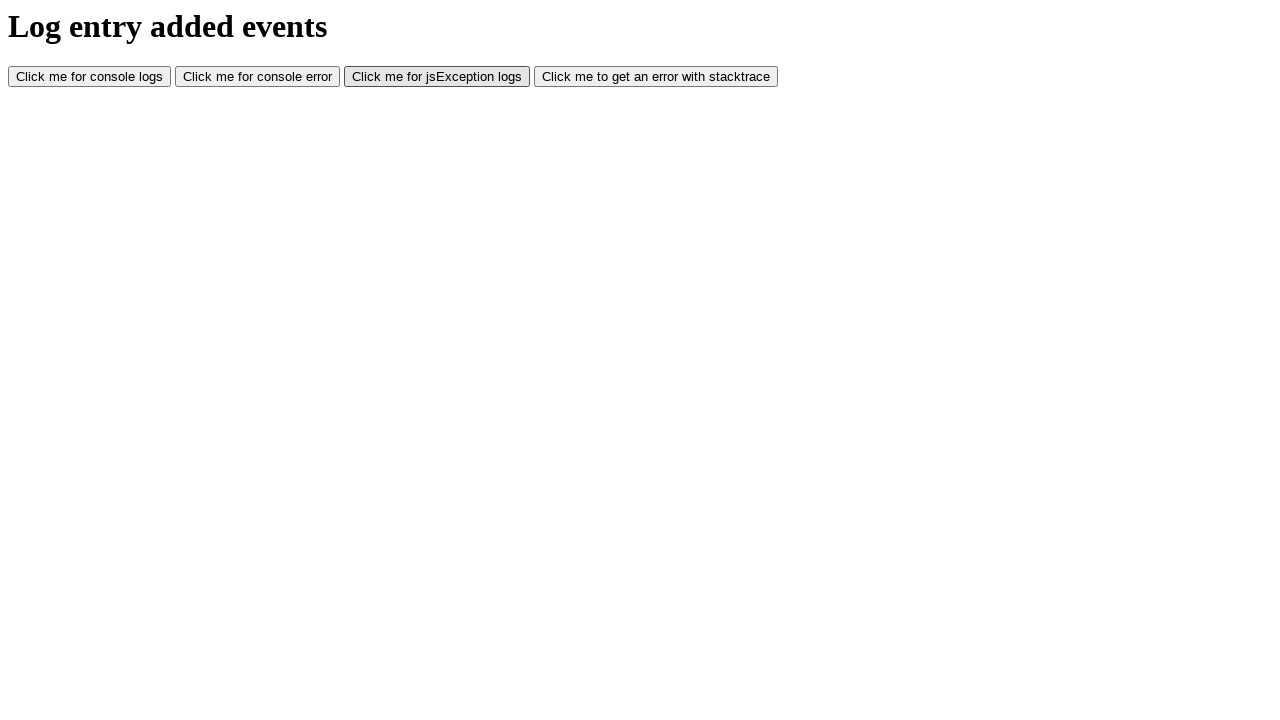

Waited 500ms for JavaScript error to be processed
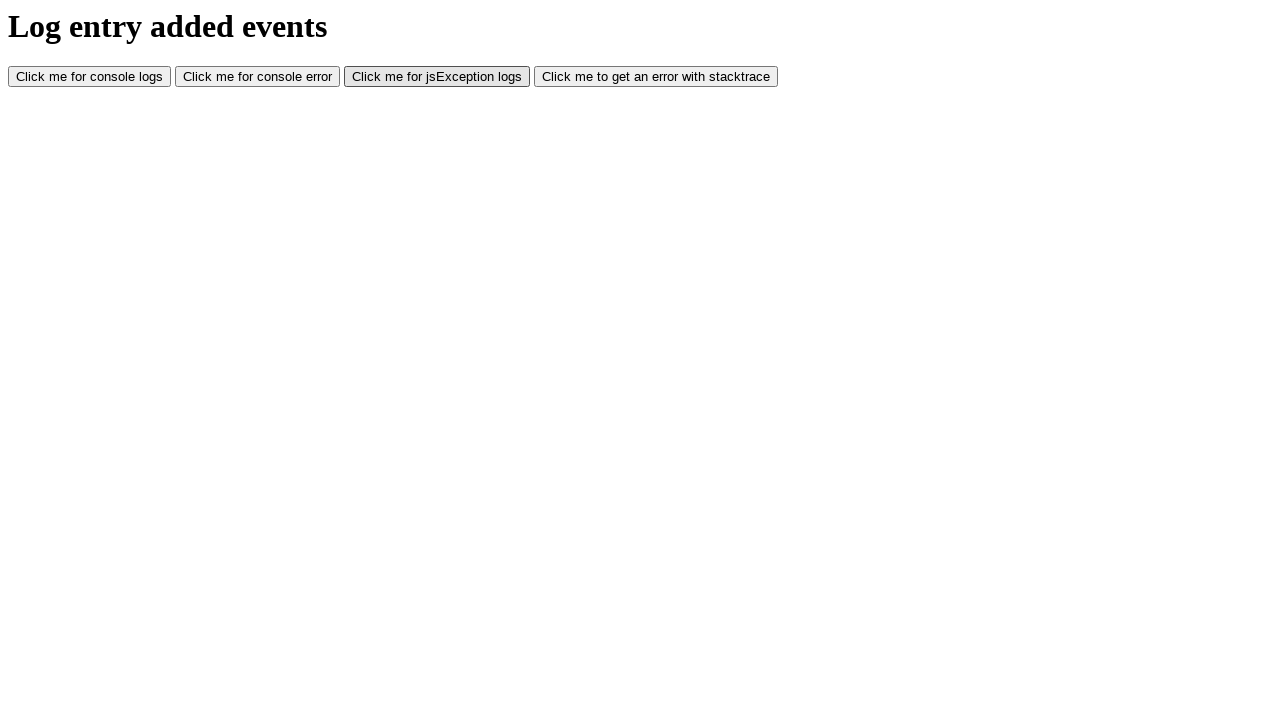

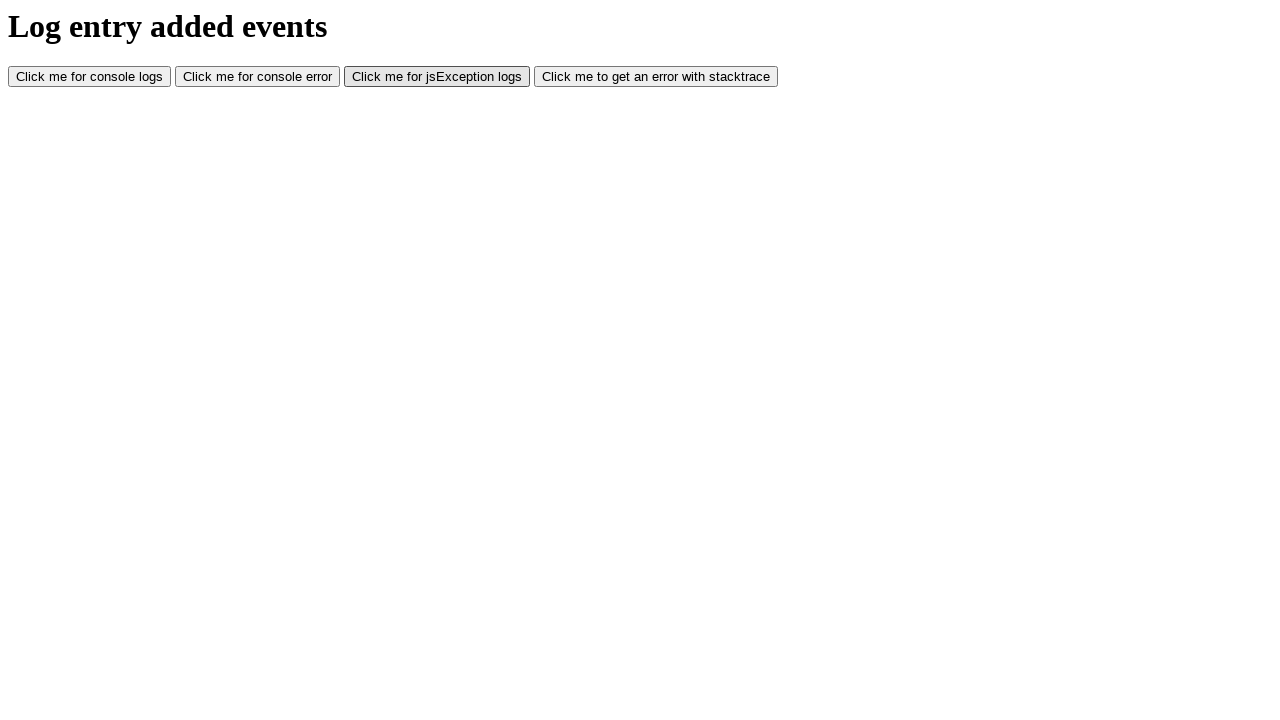